Tests filling out a name field in a form

Starting URL: https://ultimateqa.com/filling-out-forms/

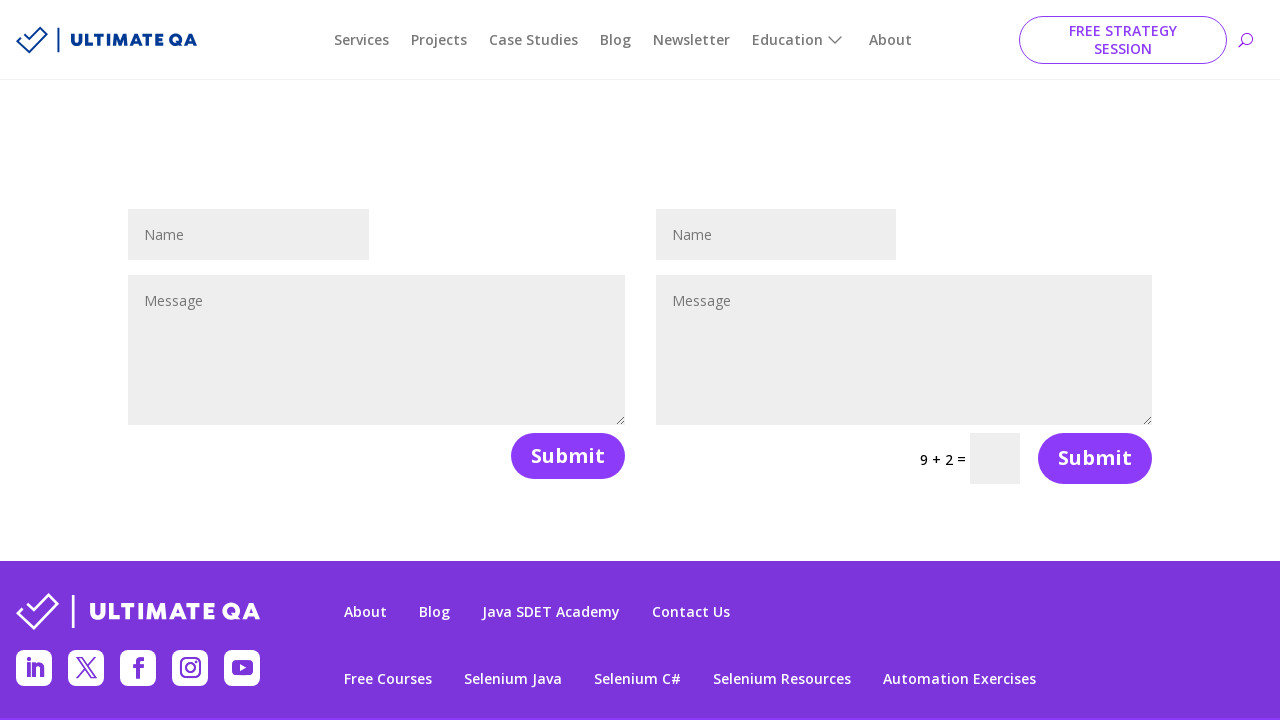

Navigated to form filling page
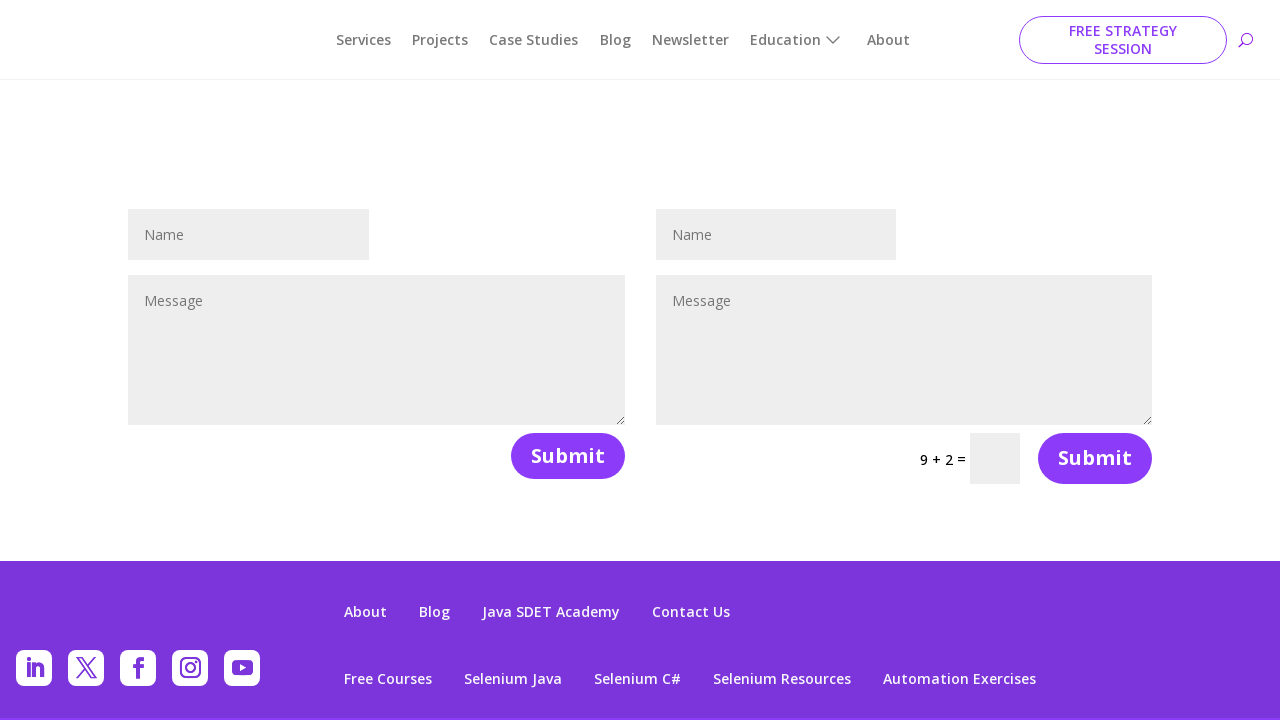

Clicked on name field at (249, 234) on #et_pb_contact_name_0
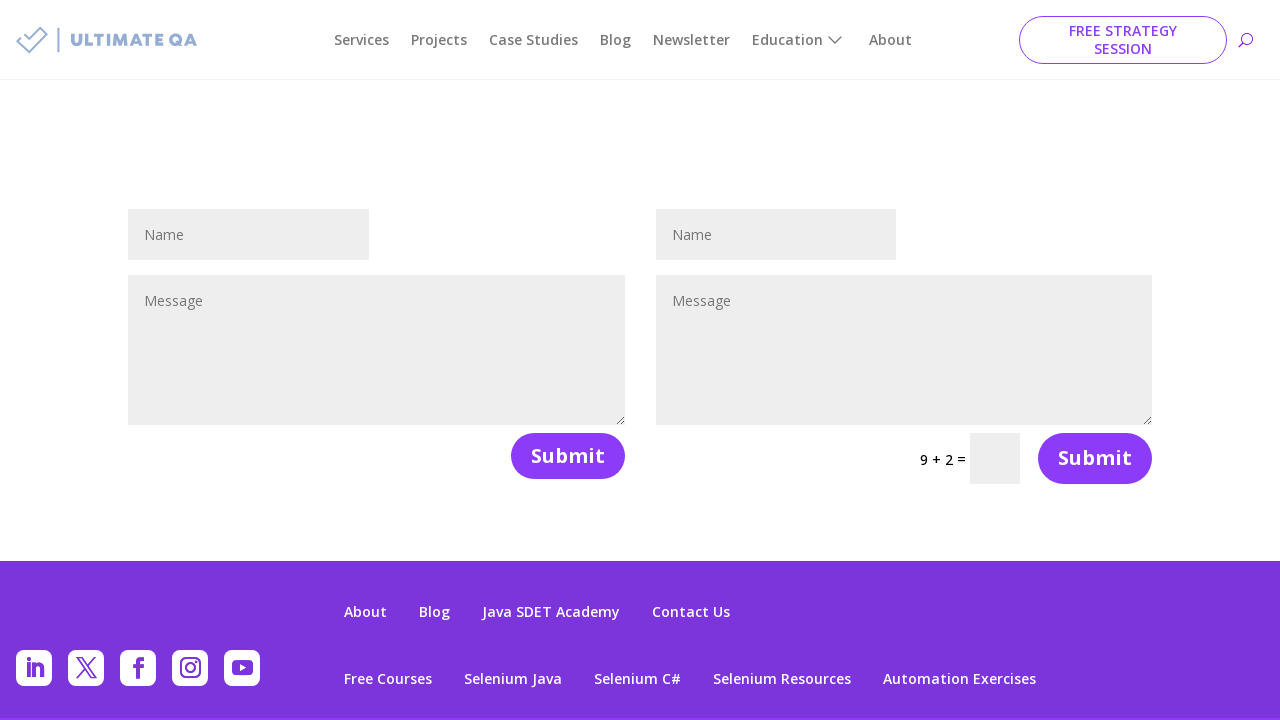

Filled name field with 'Test' on #et_pb_contact_name_0
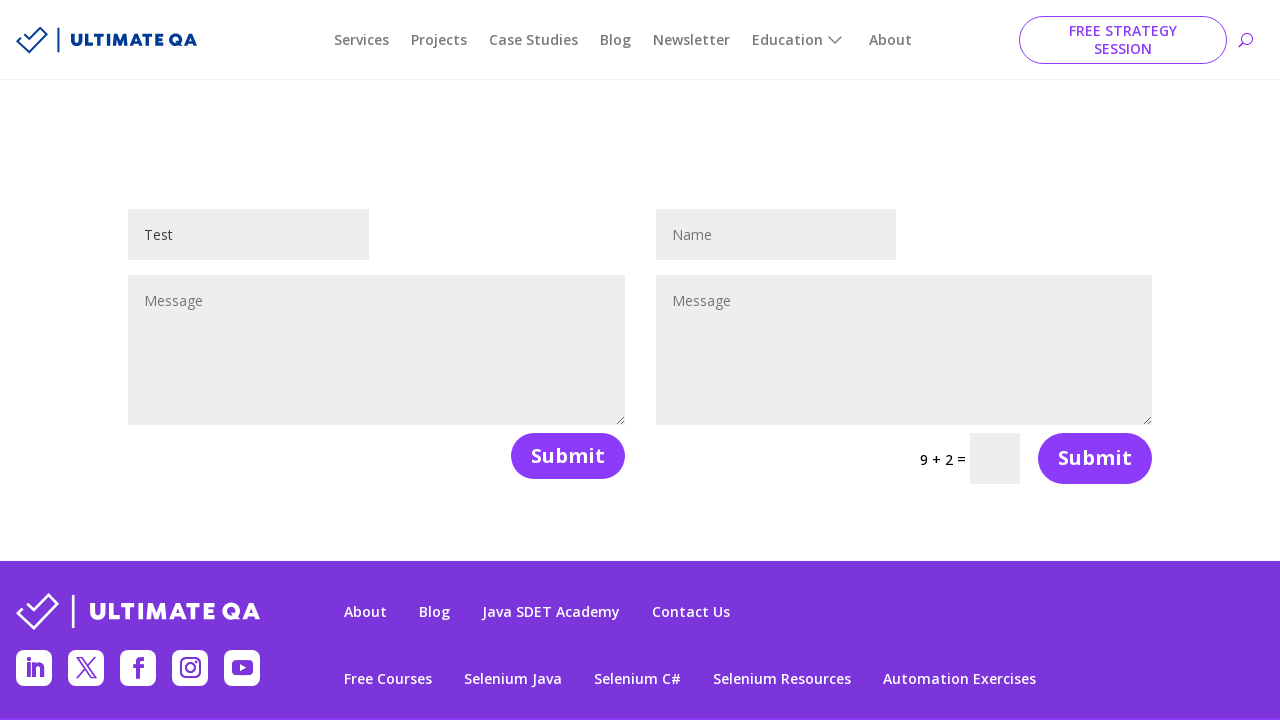

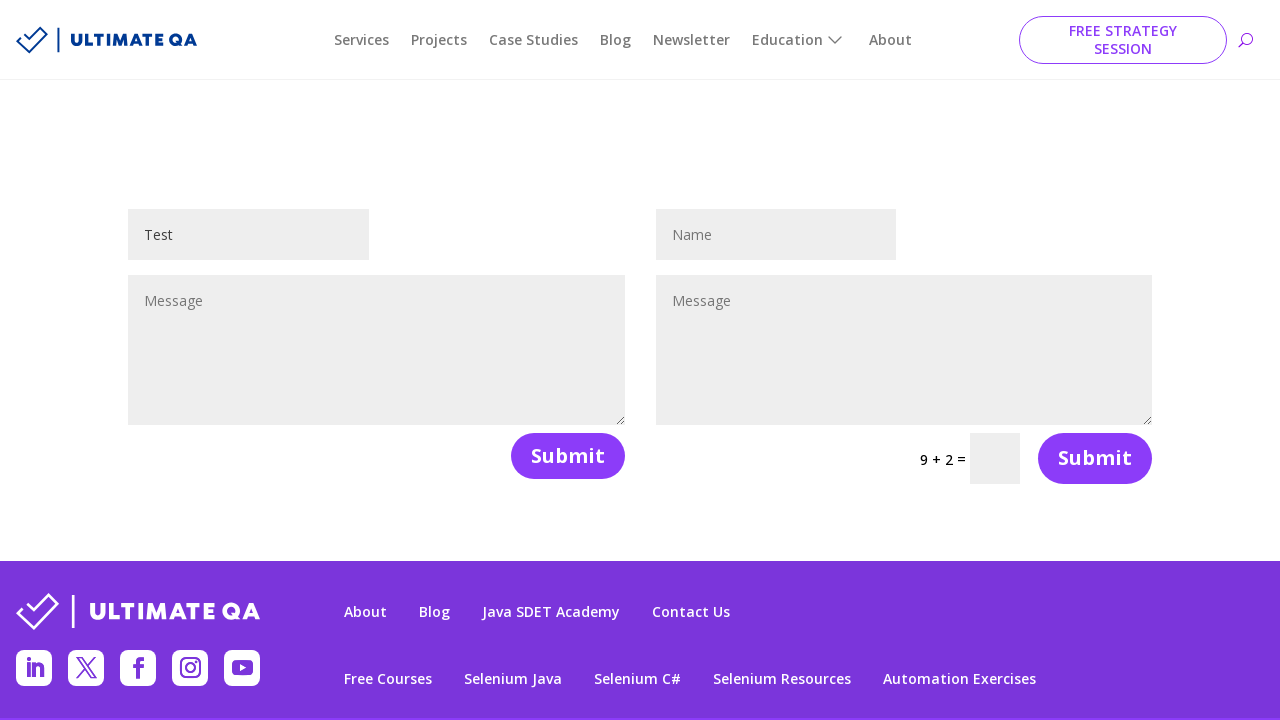